Tests JavaScript prompt alert functionality by switching to an iframe, triggering a prompt alert, entering text, and accepting it

Starting URL: https://www.w3schools.com/jsref/tryit.asp?filename=tryjsref_prompt

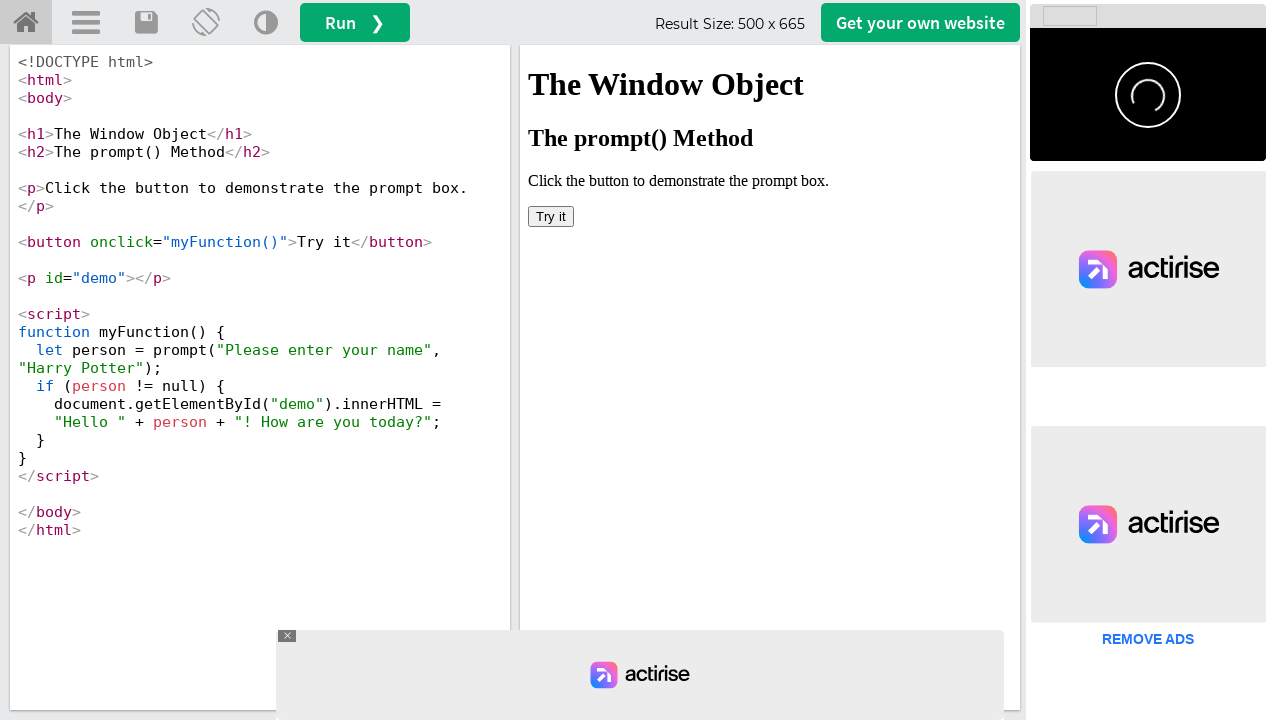

Located iframe#iframeResult containing the demo
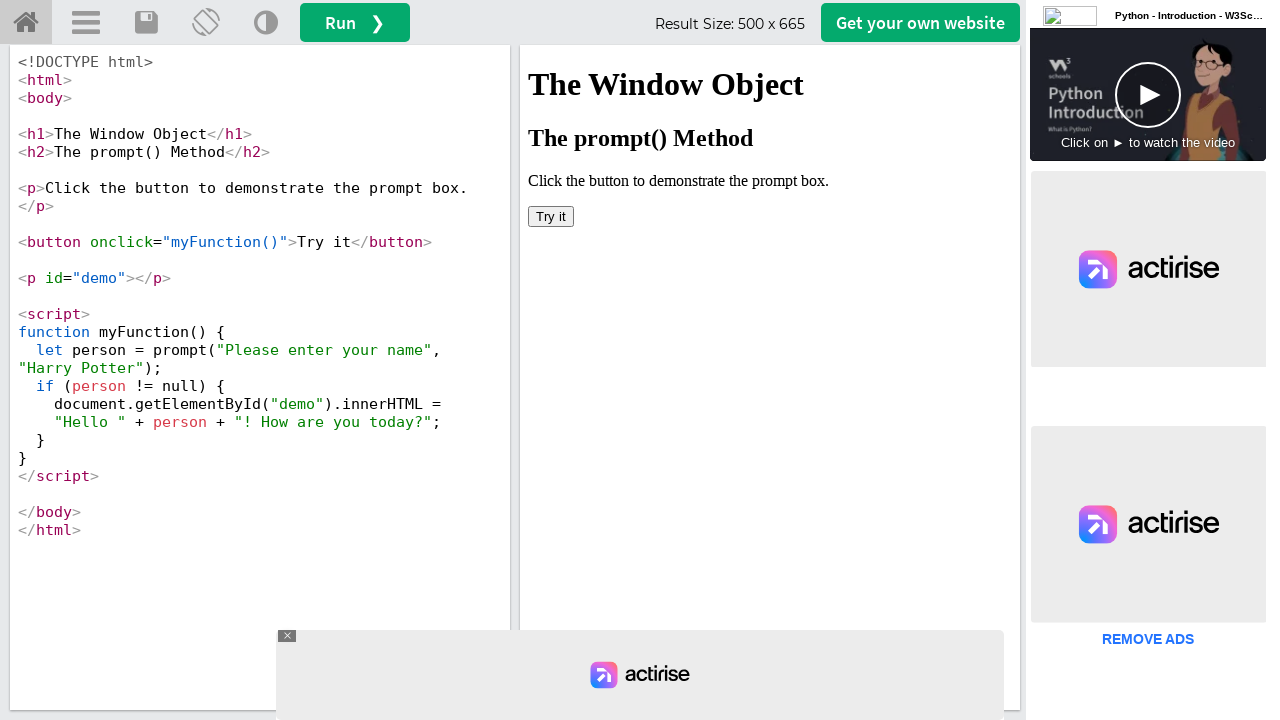

Clicked 'Try it' button to trigger prompt alert at (551, 216) on iframe#iframeResult >> internal:control=enter-frame >> button:has-text('Try it')
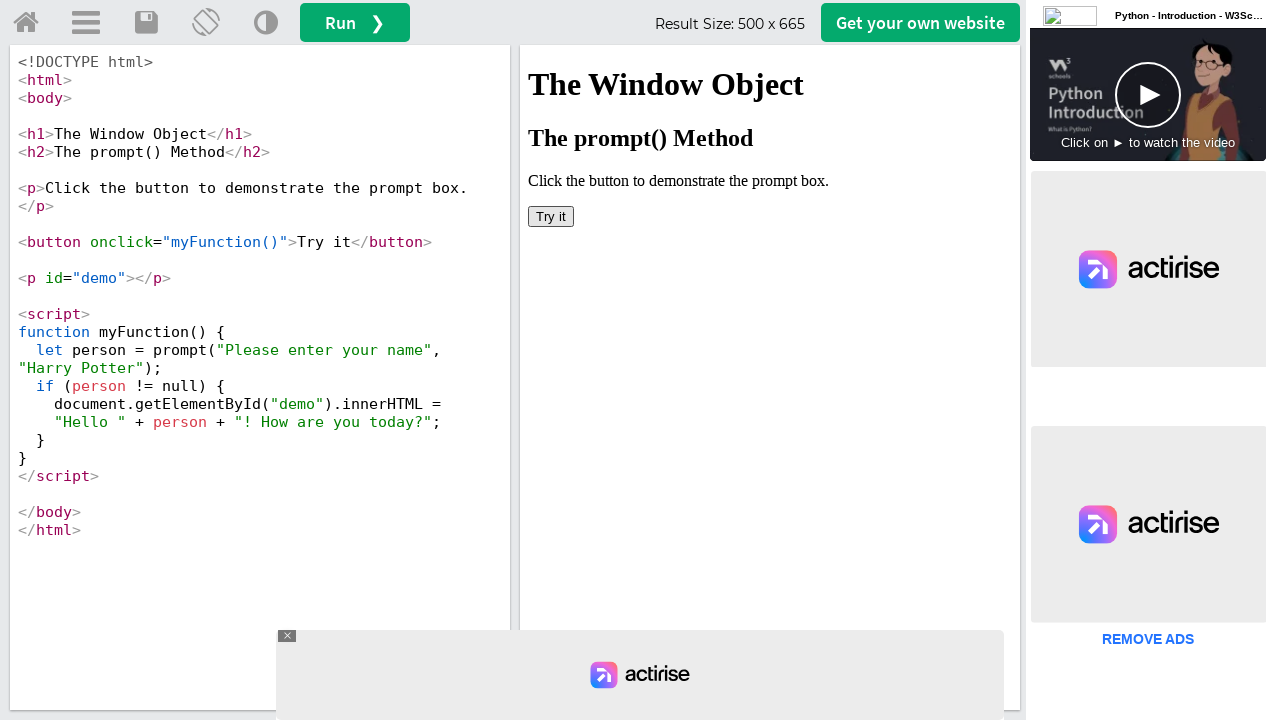

Set up dialog handler to accept prompt with text 'prathiba'
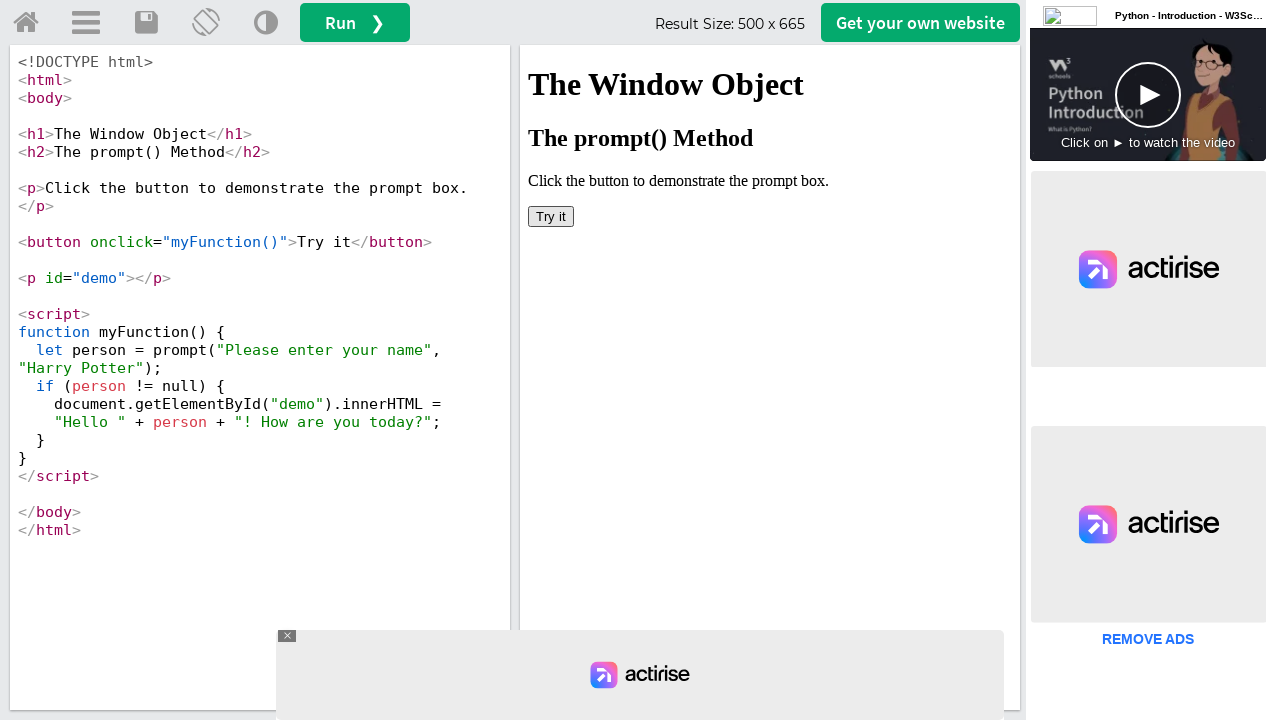

Re-clicked 'Try it' button to trigger prompt dialog and accept it at (551, 216) on iframe#iframeResult >> internal:control=enter-frame >> button:has-text('Try it')
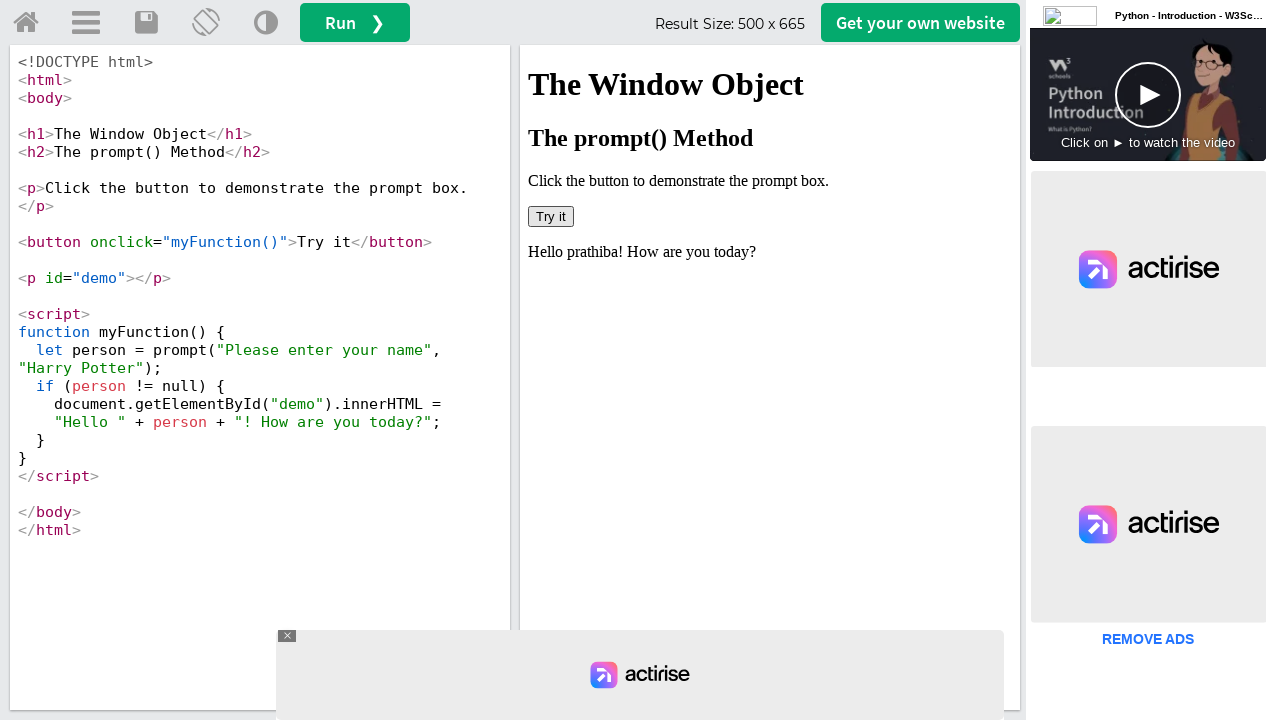

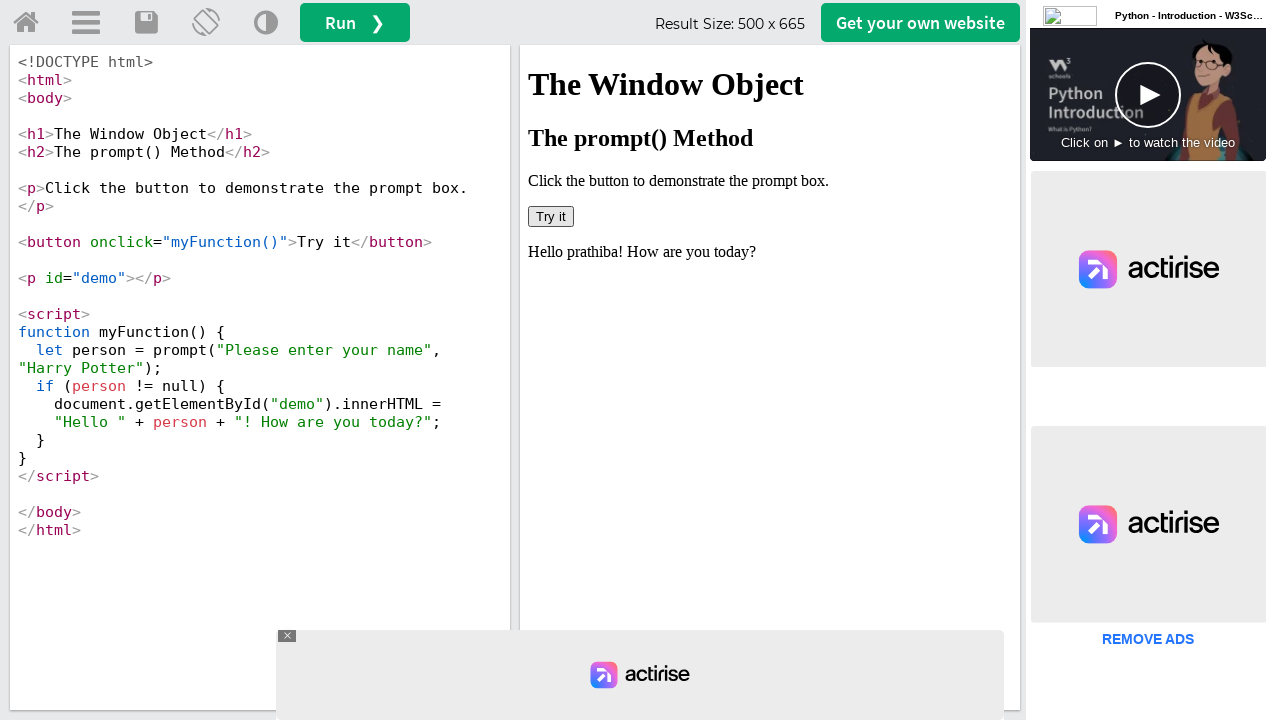